Simple browser test that navigates to Rediff India homepage and maximizes the browser window to verify basic browser functionality.

Starting URL: http://in.rediff.com

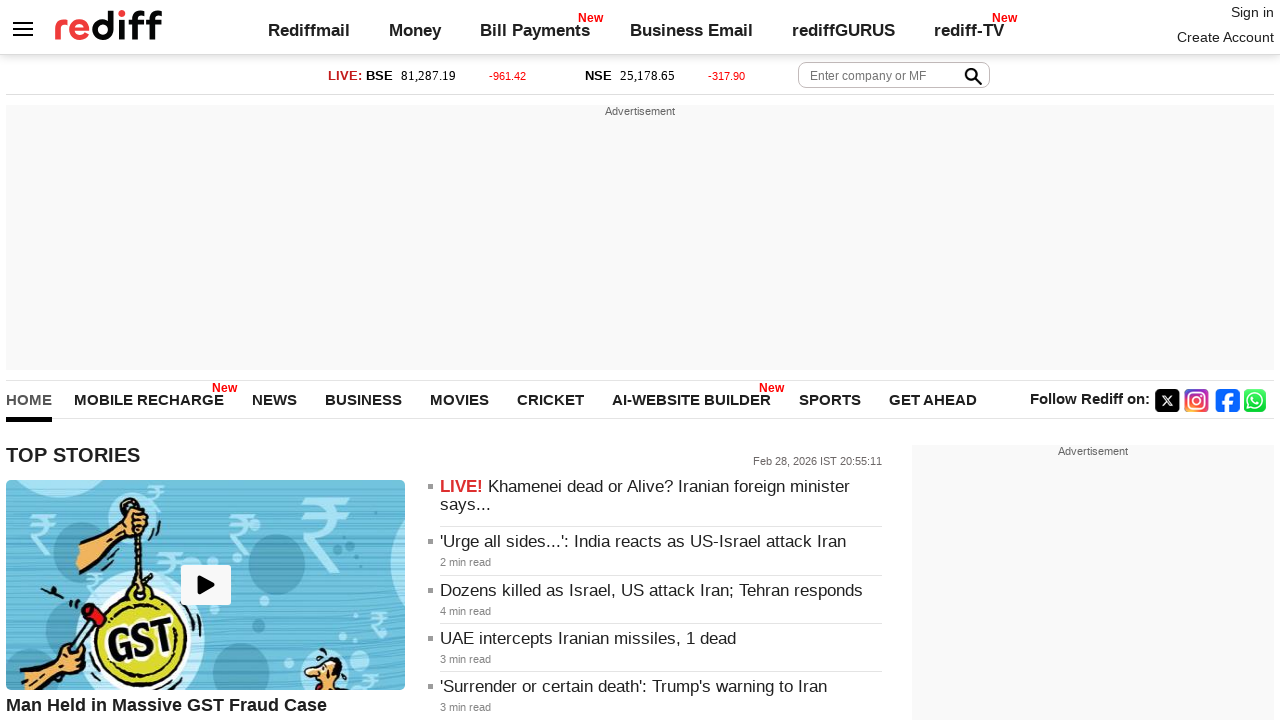

Set viewport size to 1920x1080 to maximize browser window
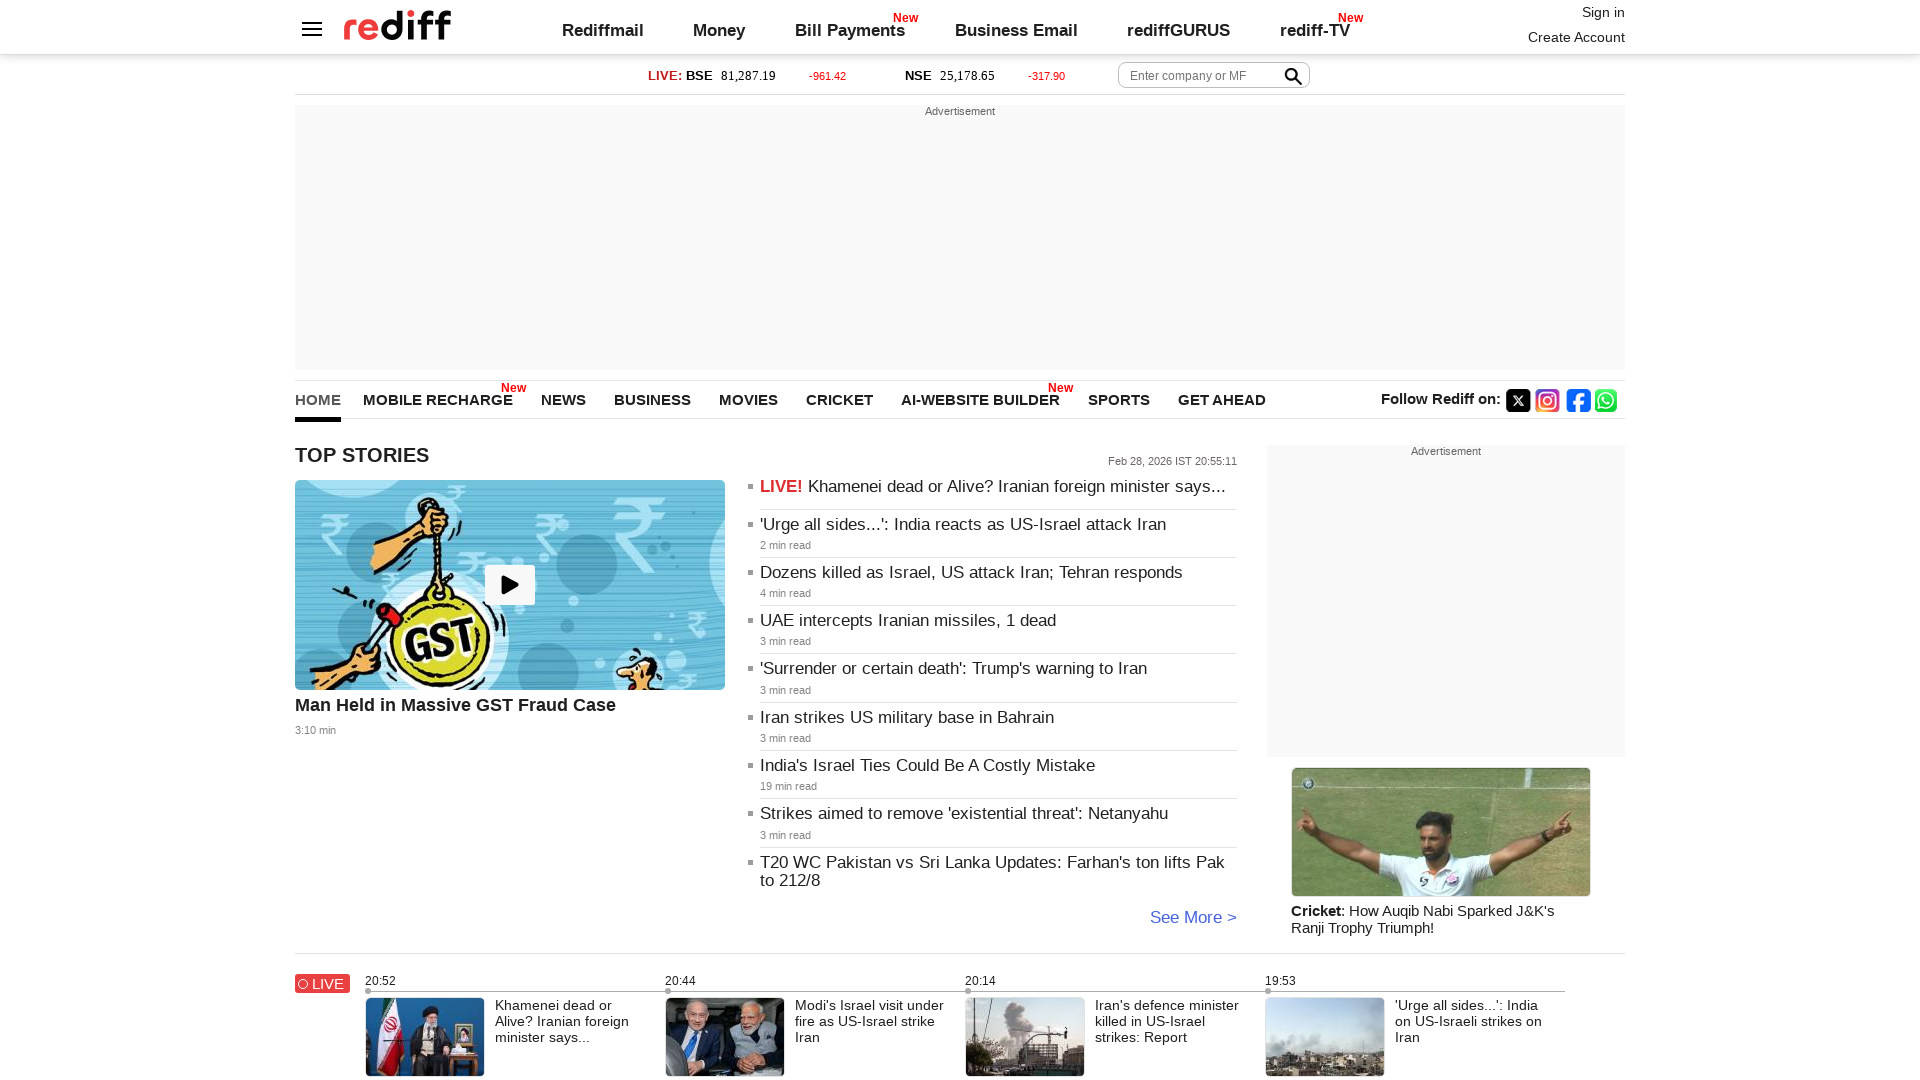

Waited for page to reach domcontentloaded state
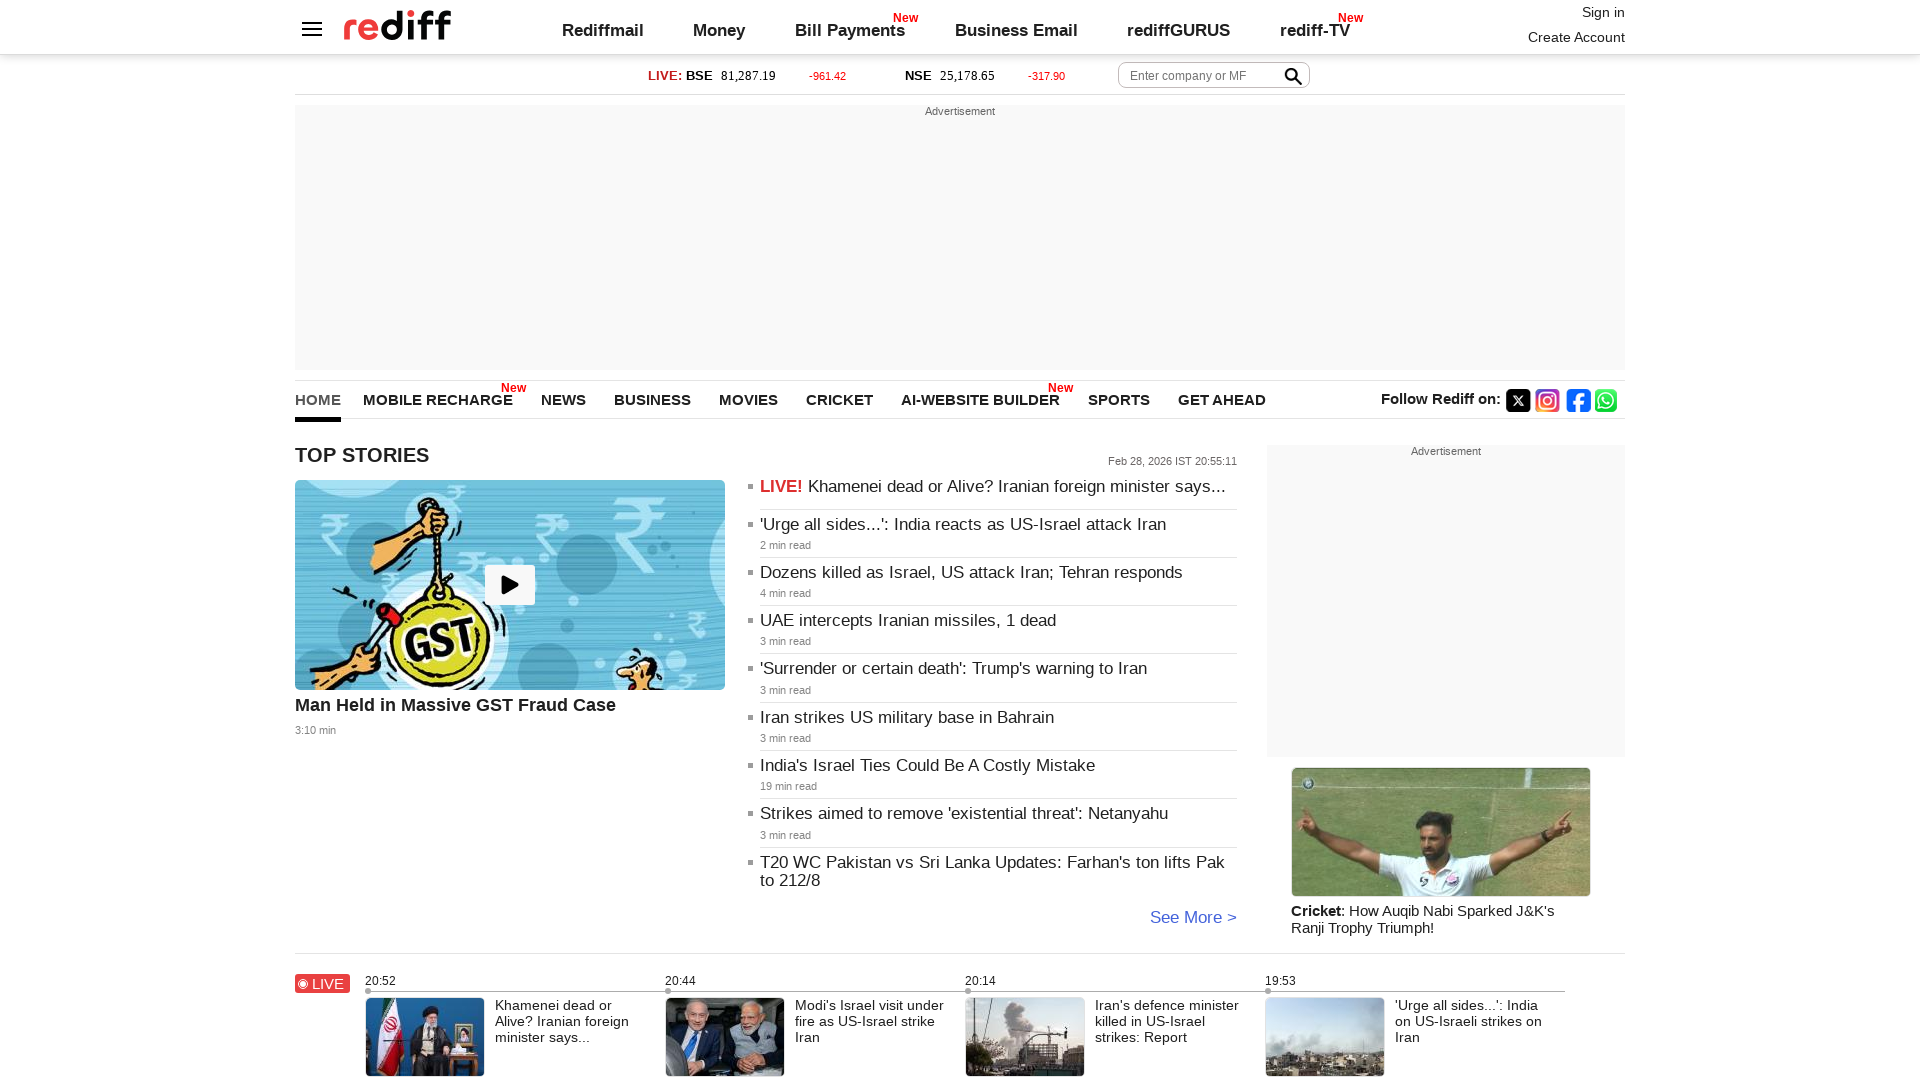

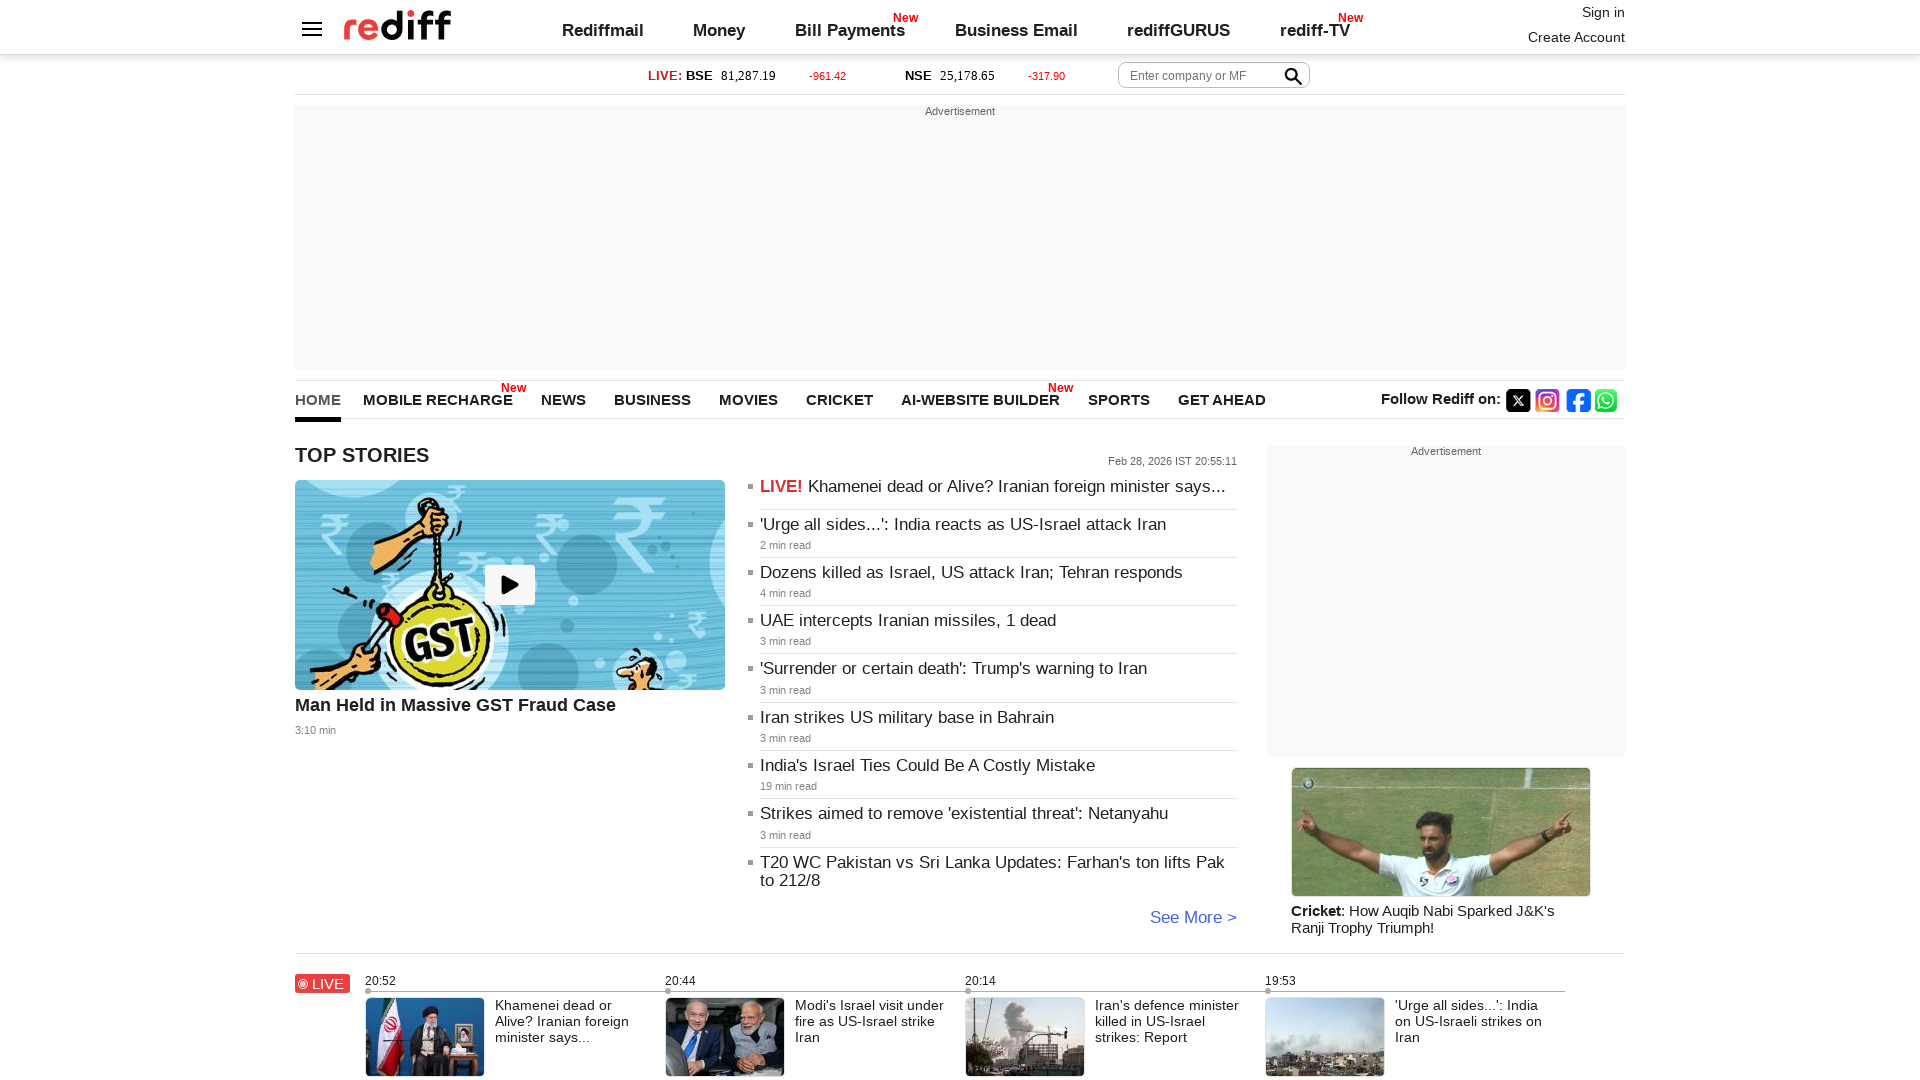